Tests browser window and tab handling by opening new windows/tabs, switching between them, and verifying content in each window

Starting URL: https://demoqa.com/browser-windows

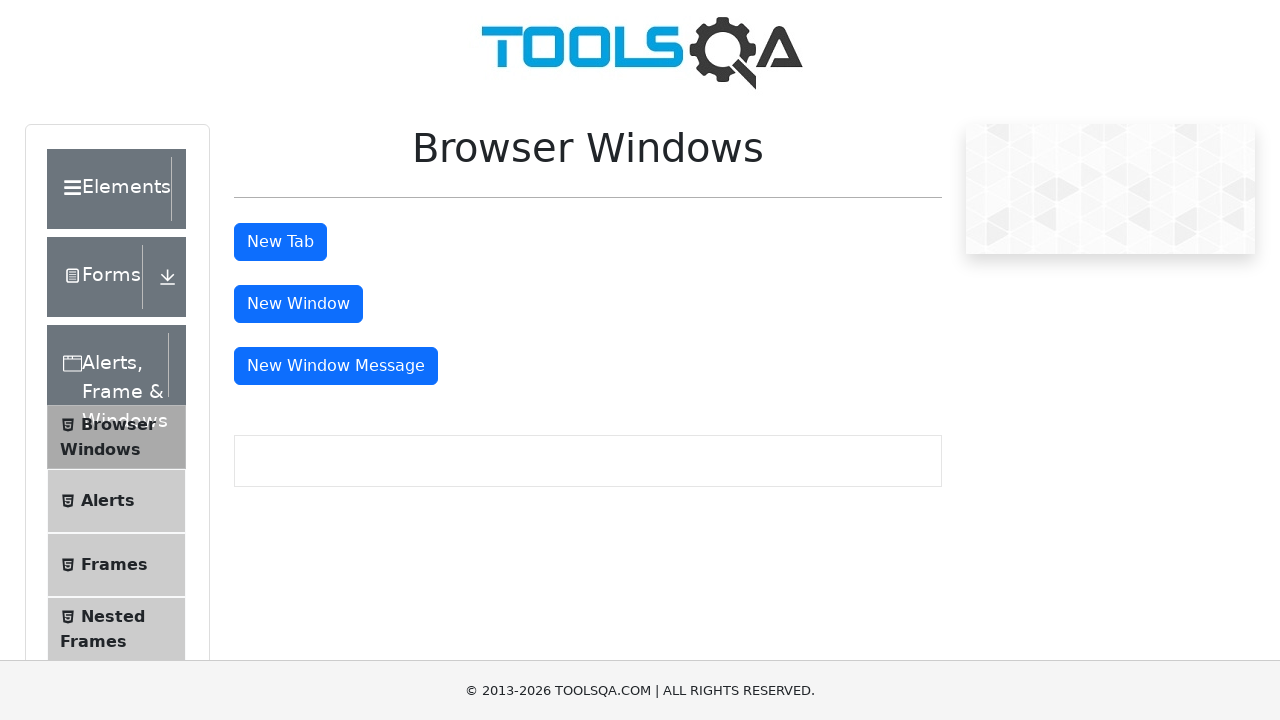

Clicked button to open new window at (298, 304) on #windowButton
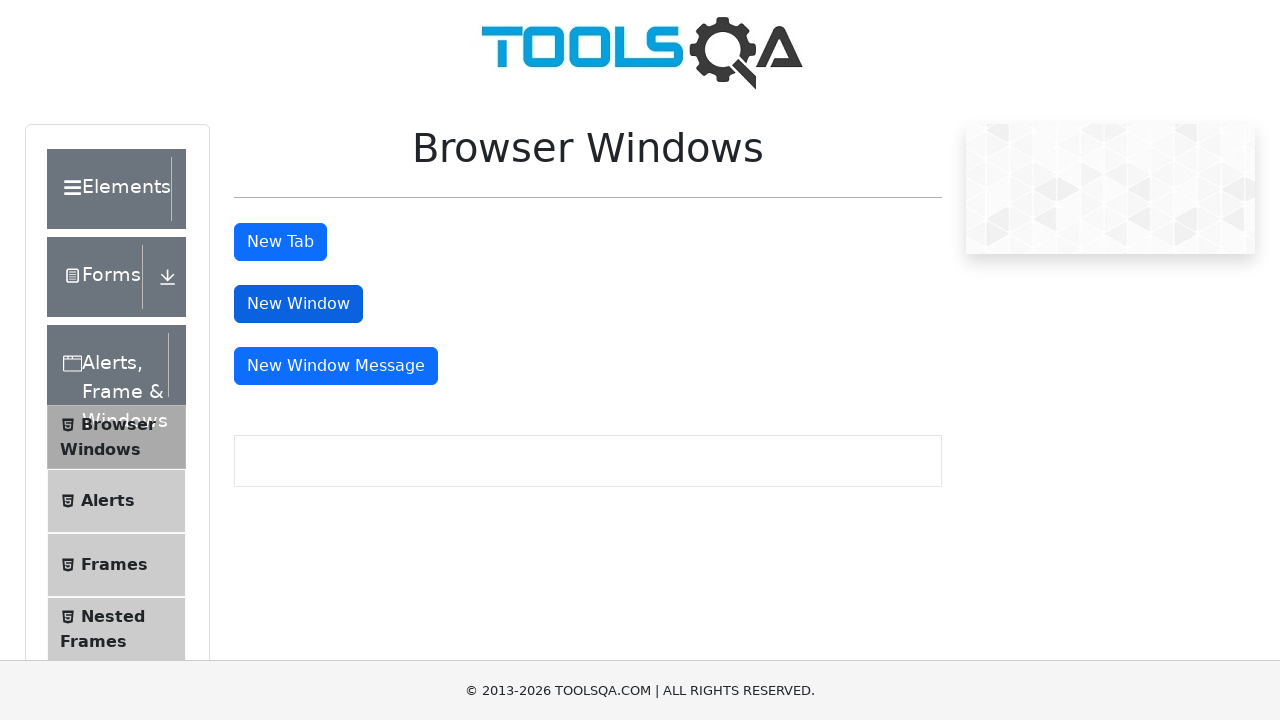

Retrieved all window/tab contexts
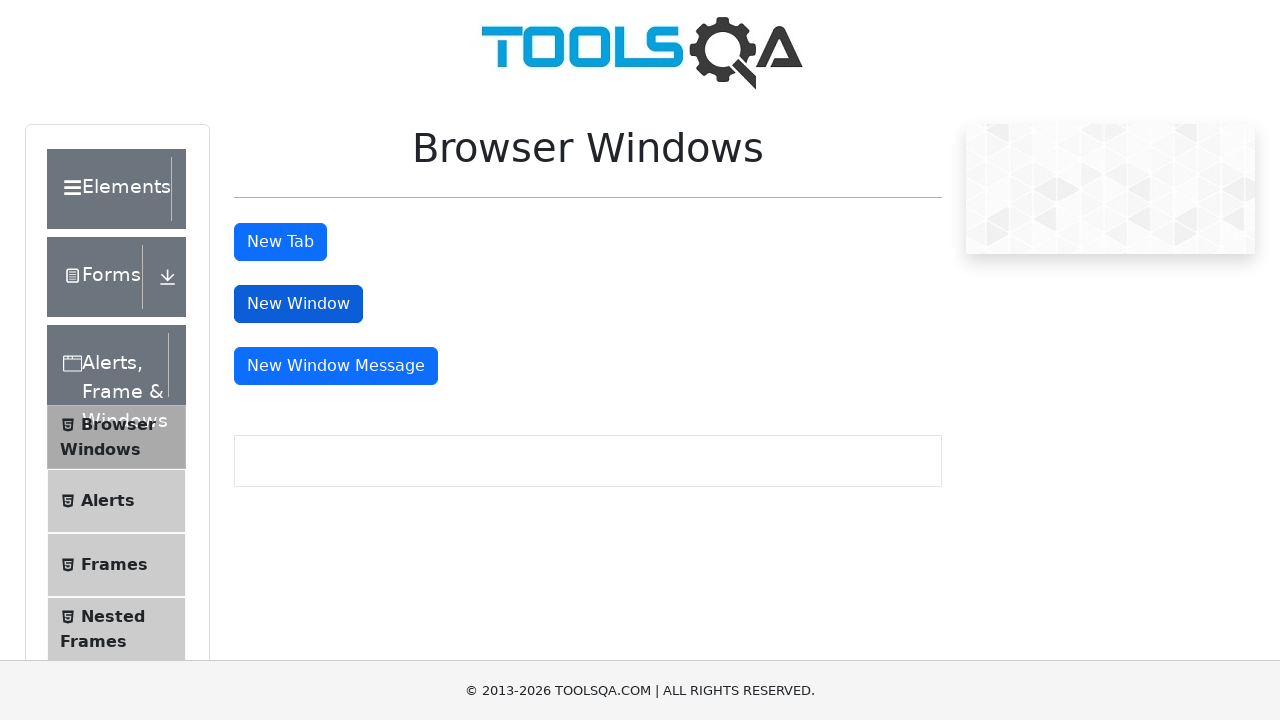

Switched to newly opened window
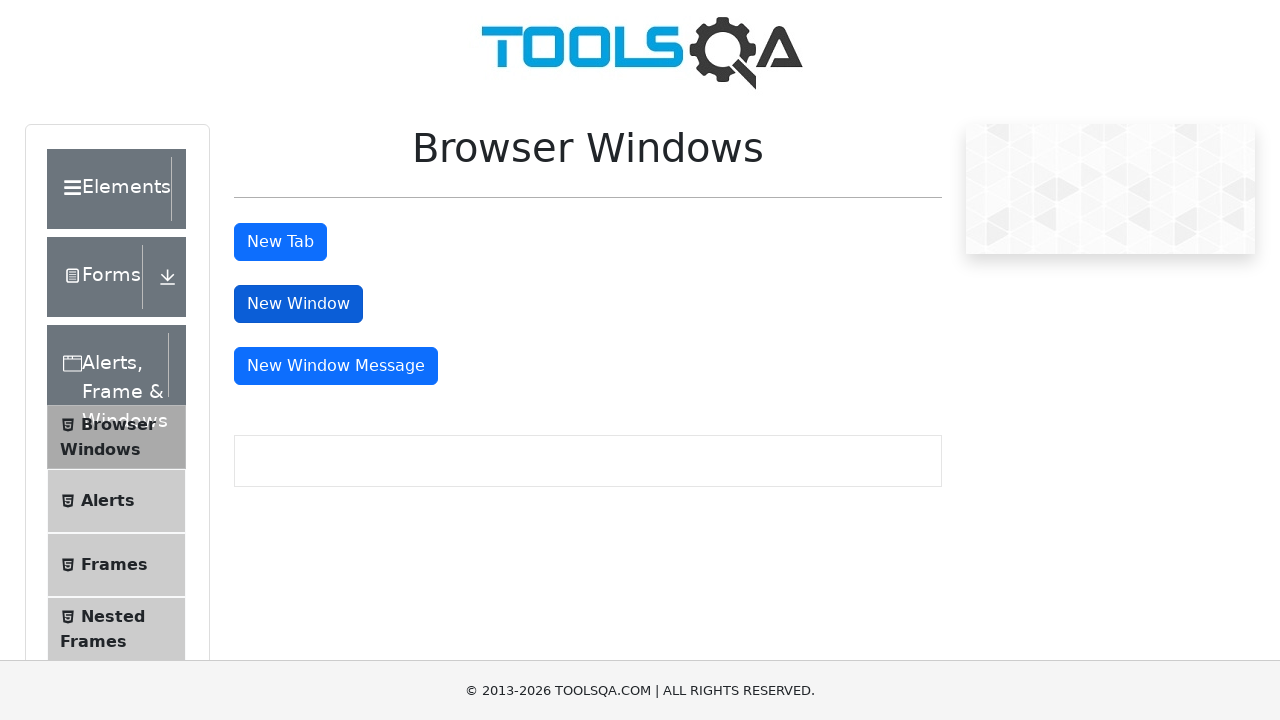

Waited for sample heading content to load in new window
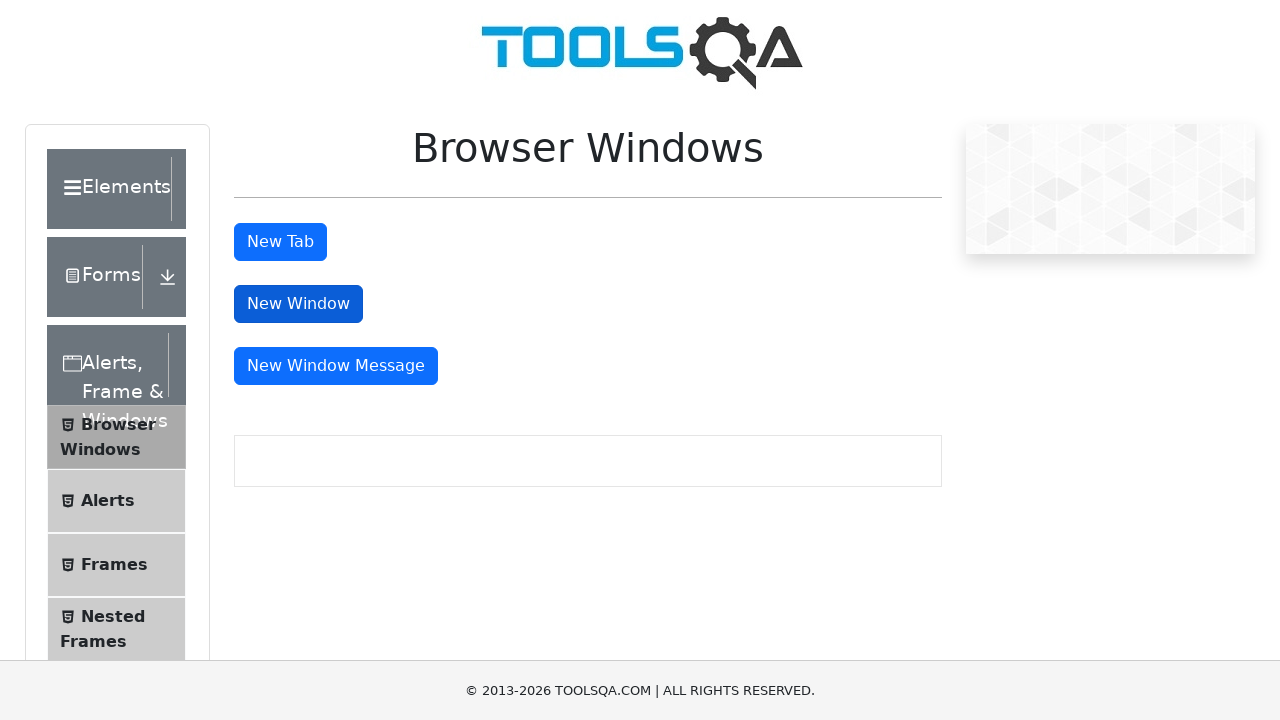

Closed the new window
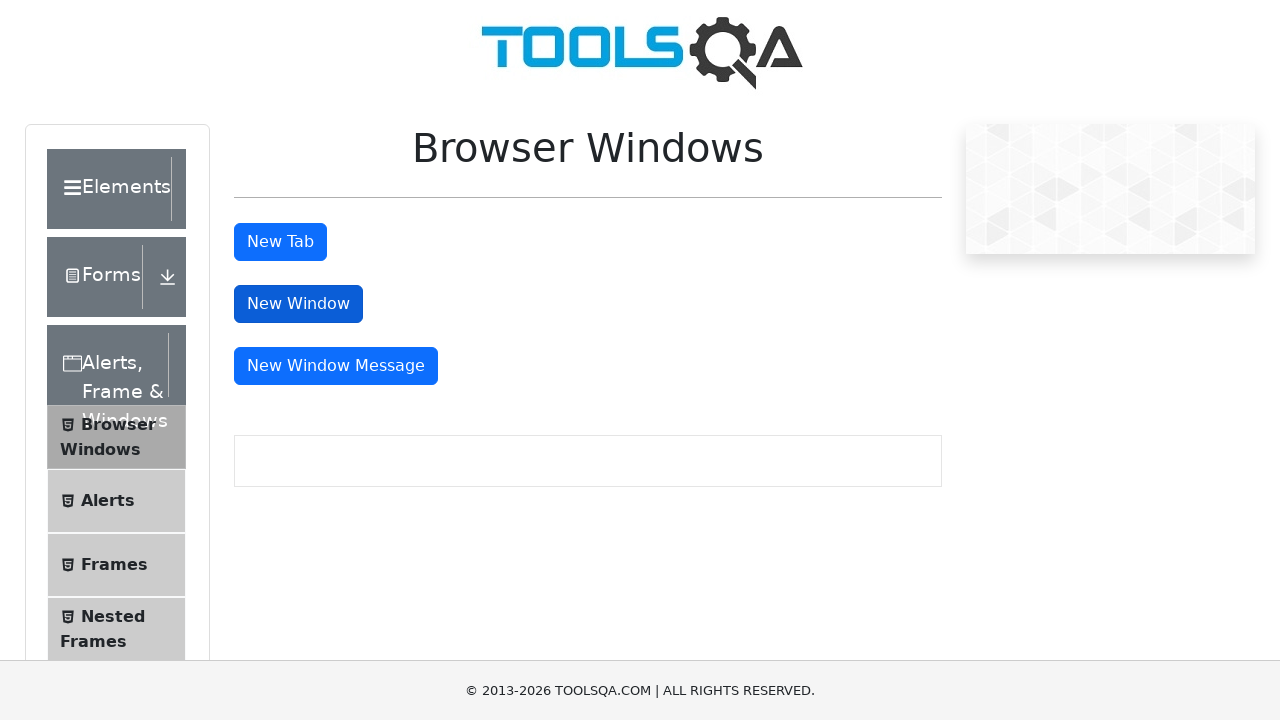

Clicked button to open new tab at (280, 242) on #tabButton
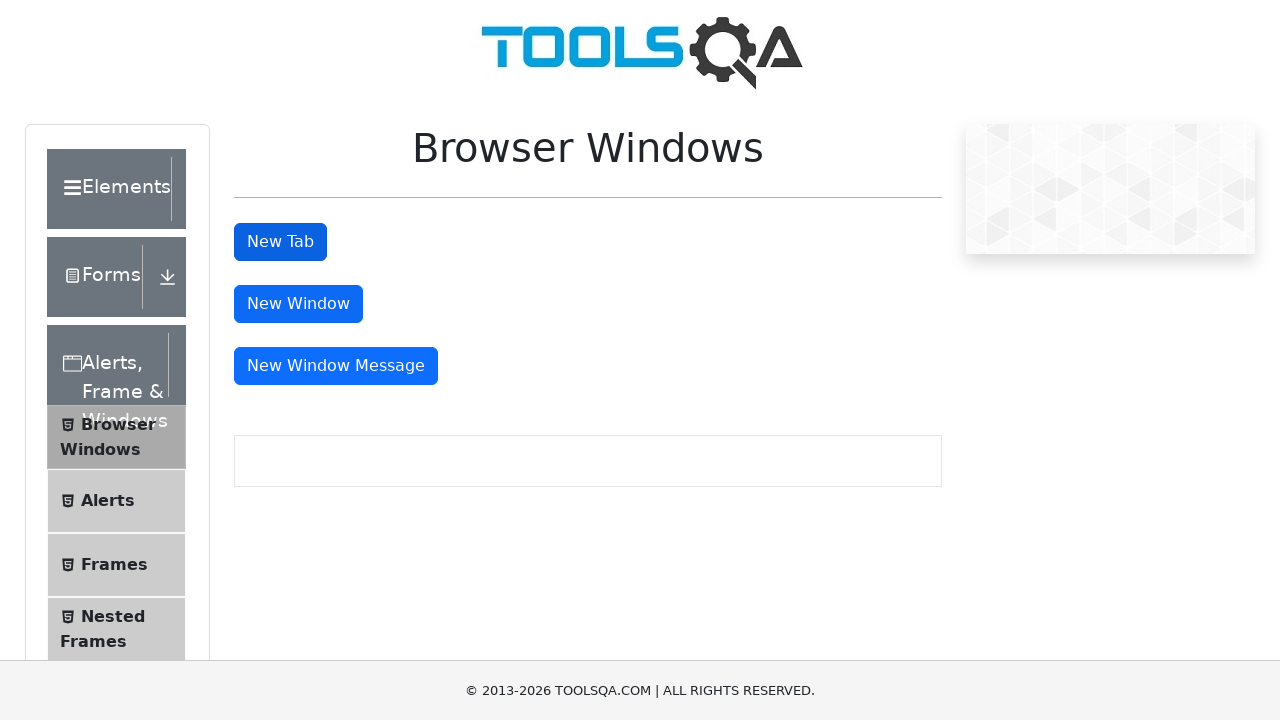

Retrieved updated list of all pages after opening new tab
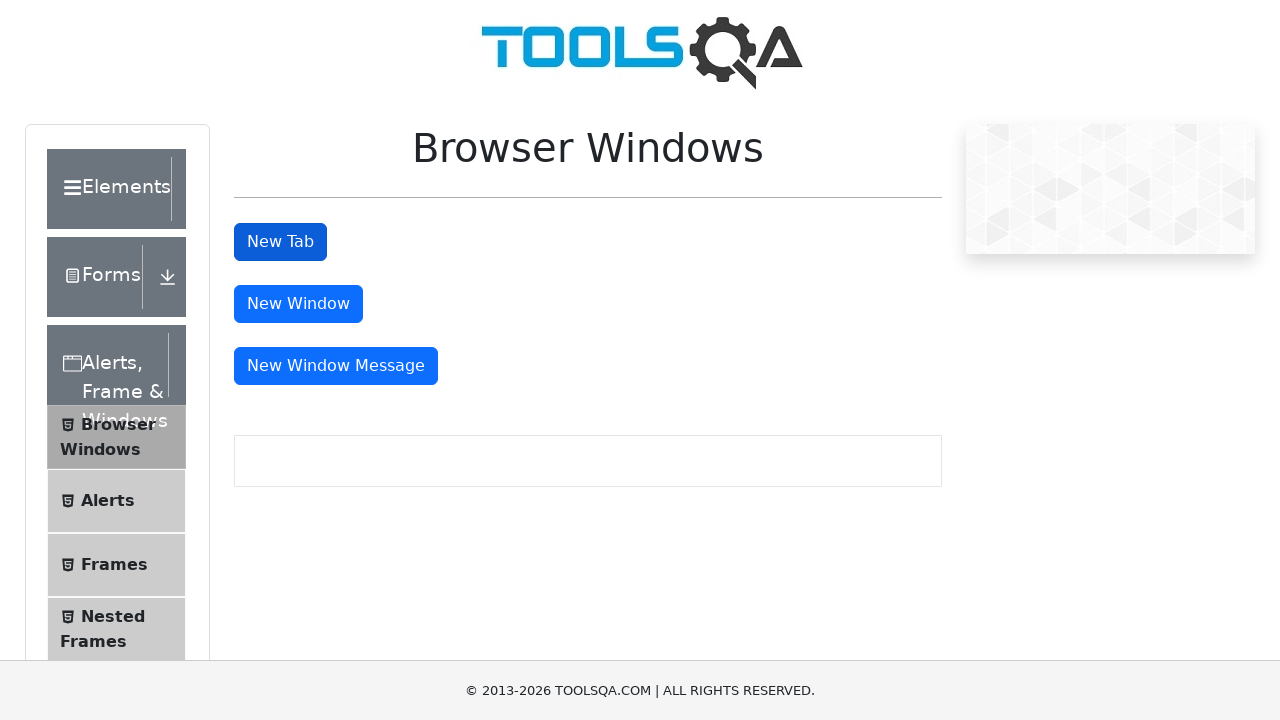

Switched to newly opened tab
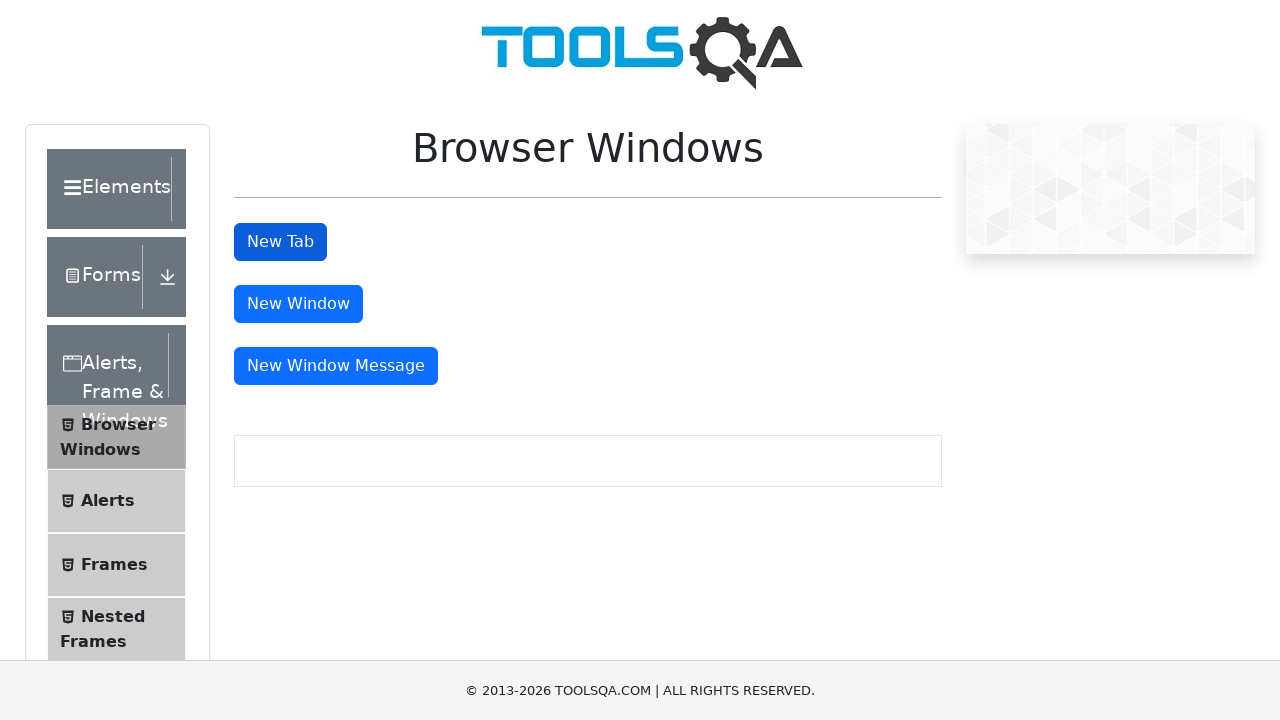

Waited for sample heading content to load in new tab
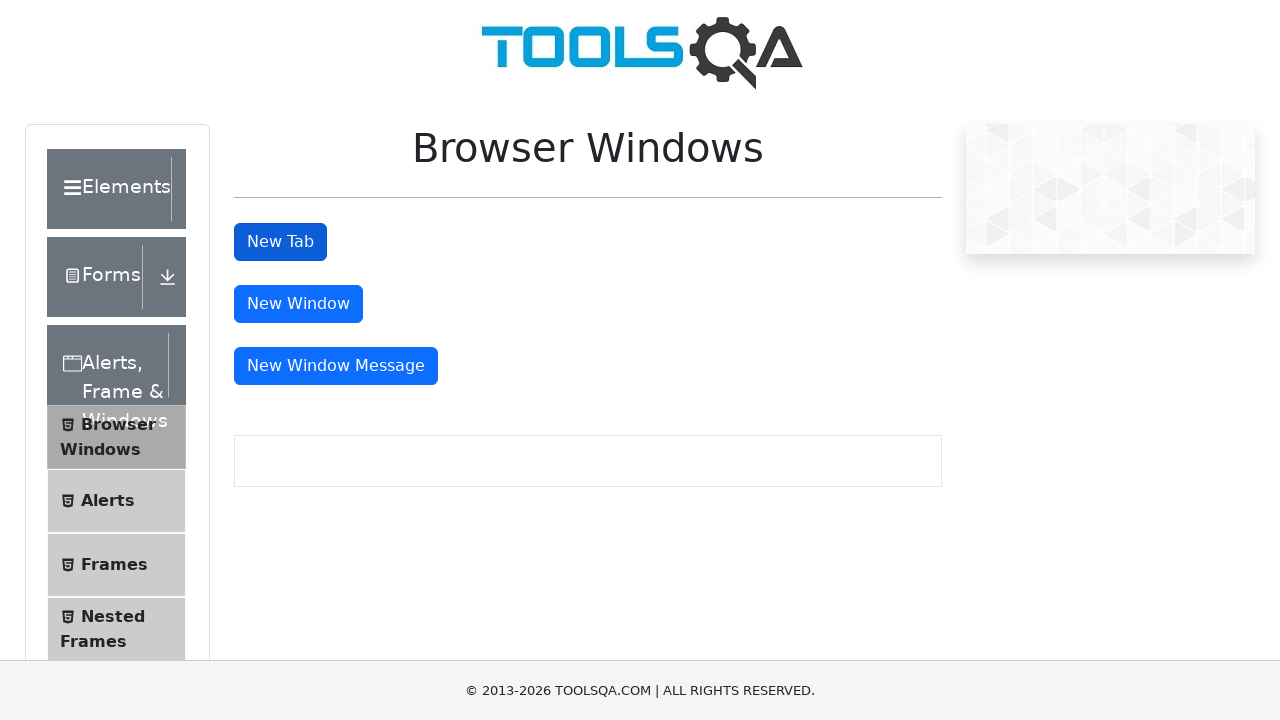

Closed the new tab
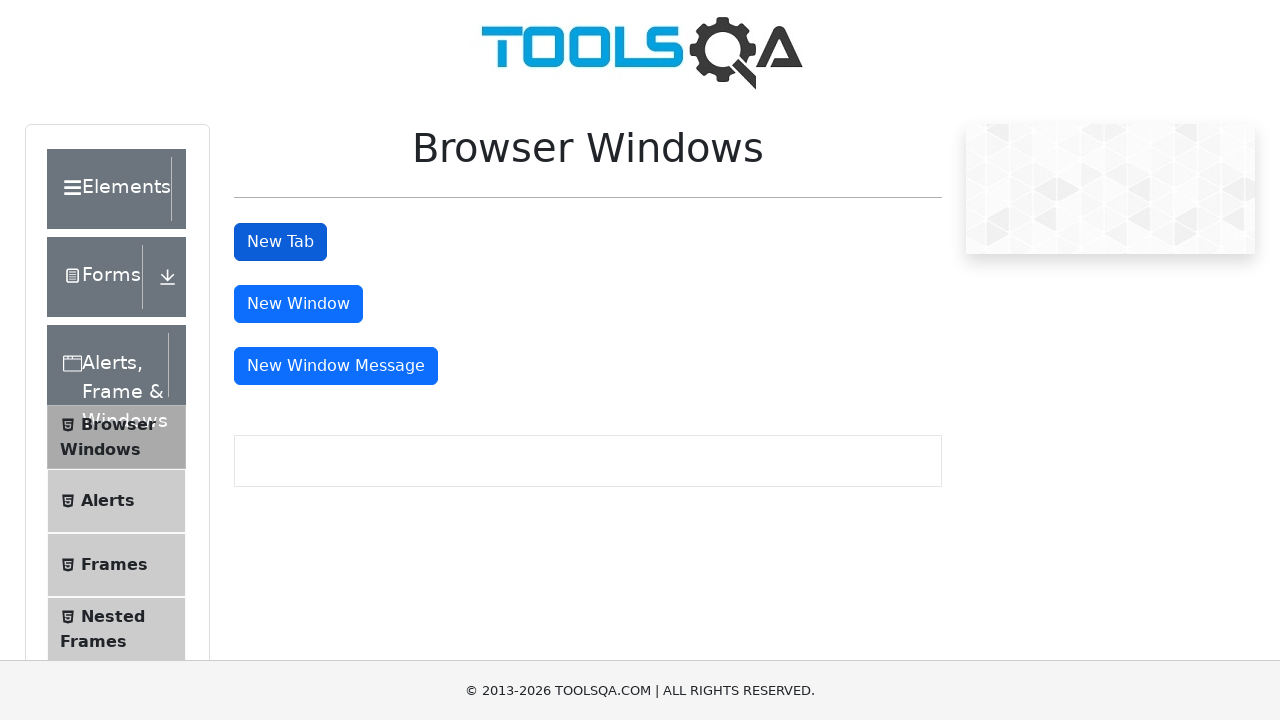

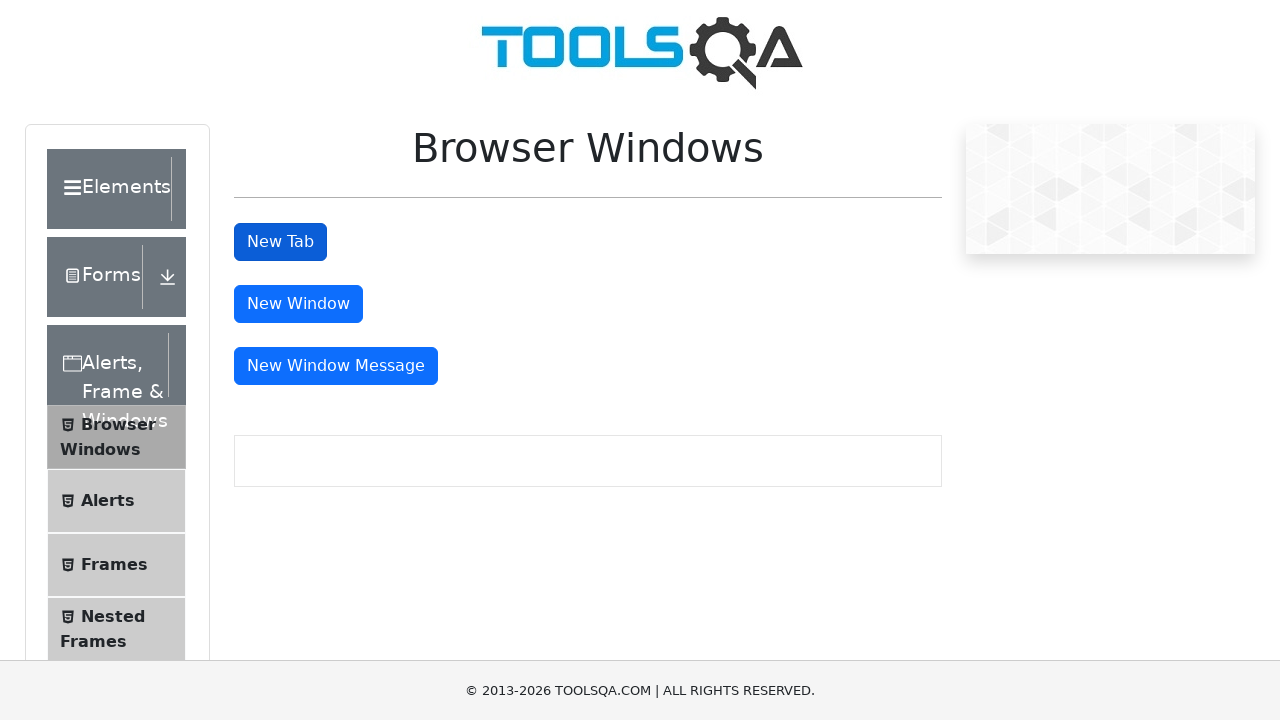